Tests selecting an option from a dropdown menu by visible text and verifies the selected value

Starting URL: https://eviltester.github.io/supportclasses/

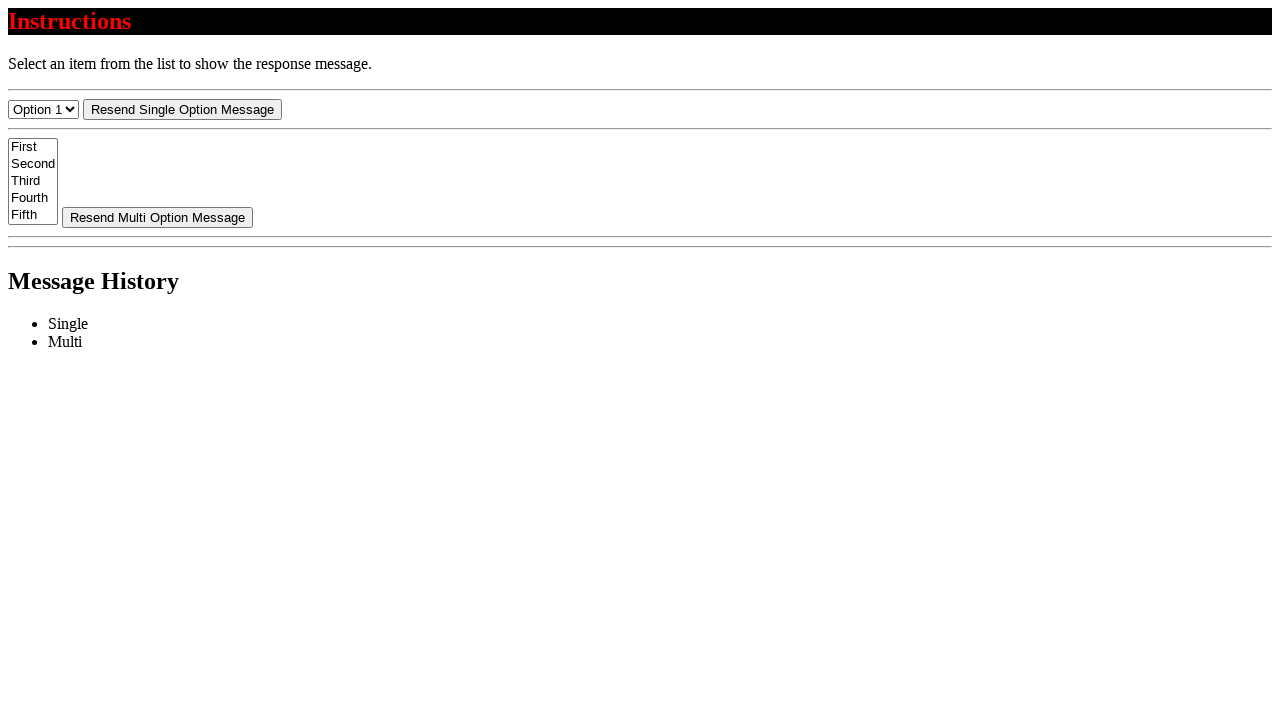

Selected 'Option 3' from the dropdown menu on #select-menu
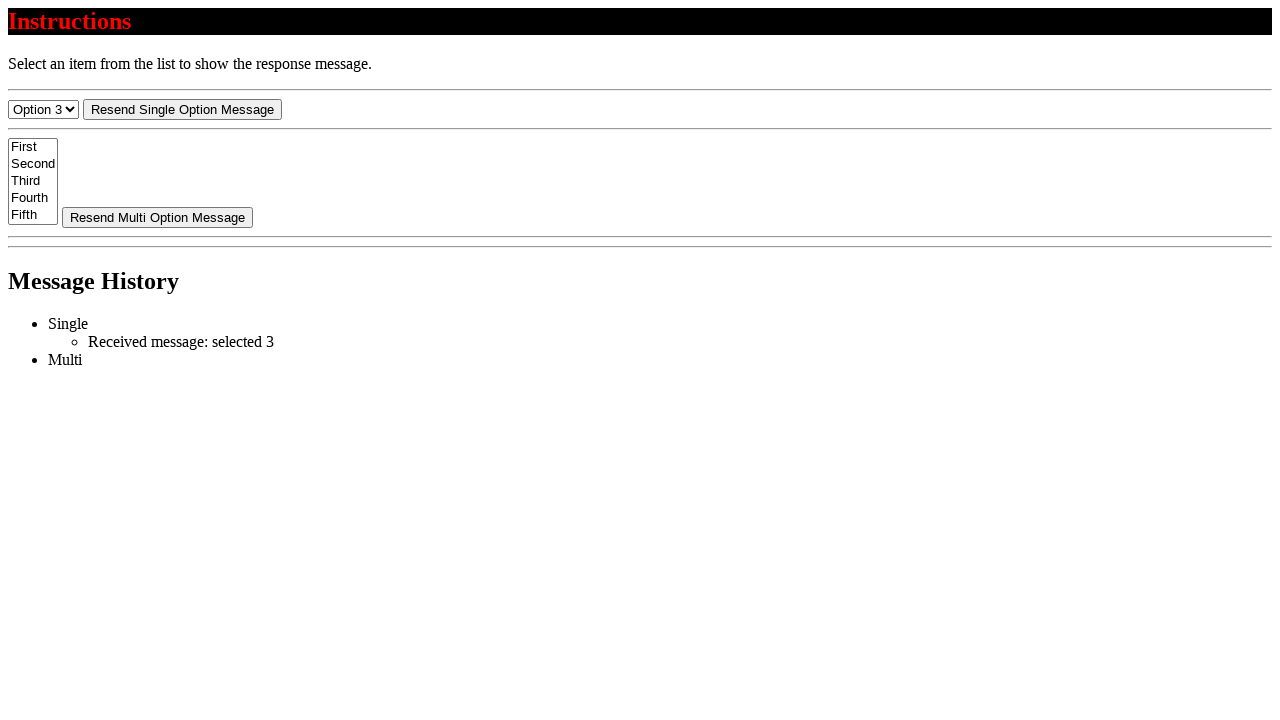

Retrieved the selected value from the dropdown
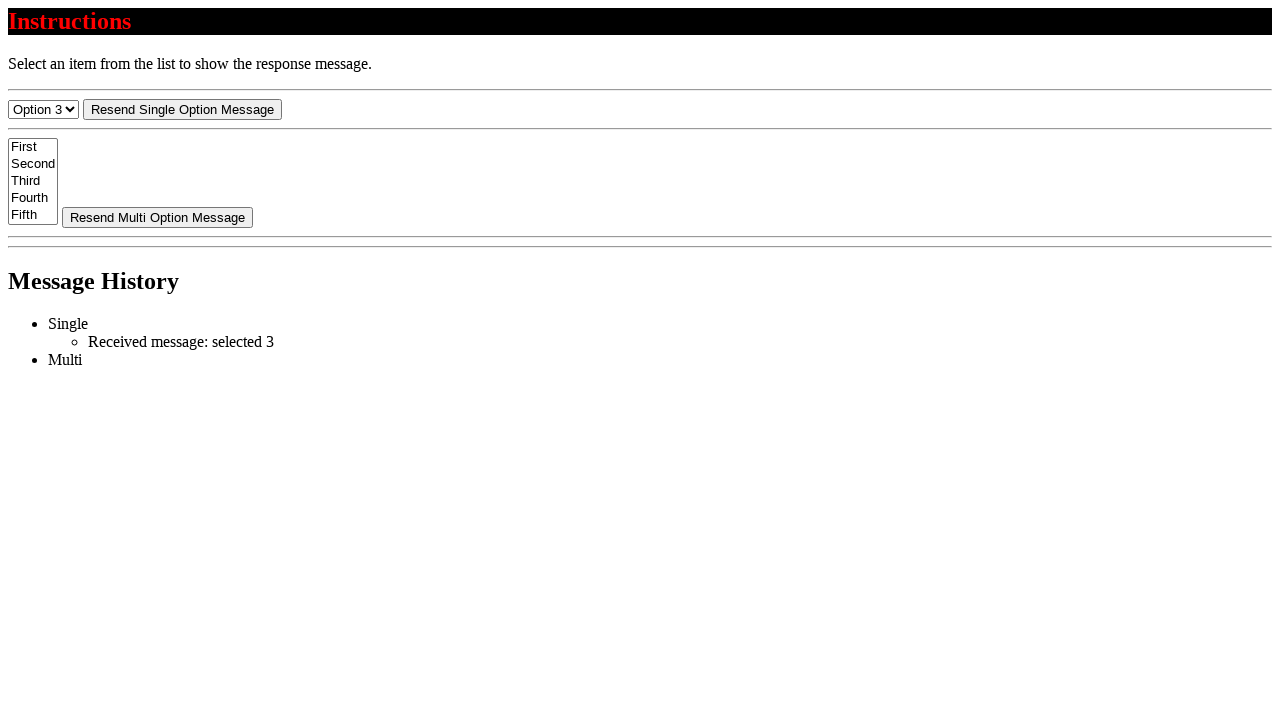

Verified that the selected value equals '3'
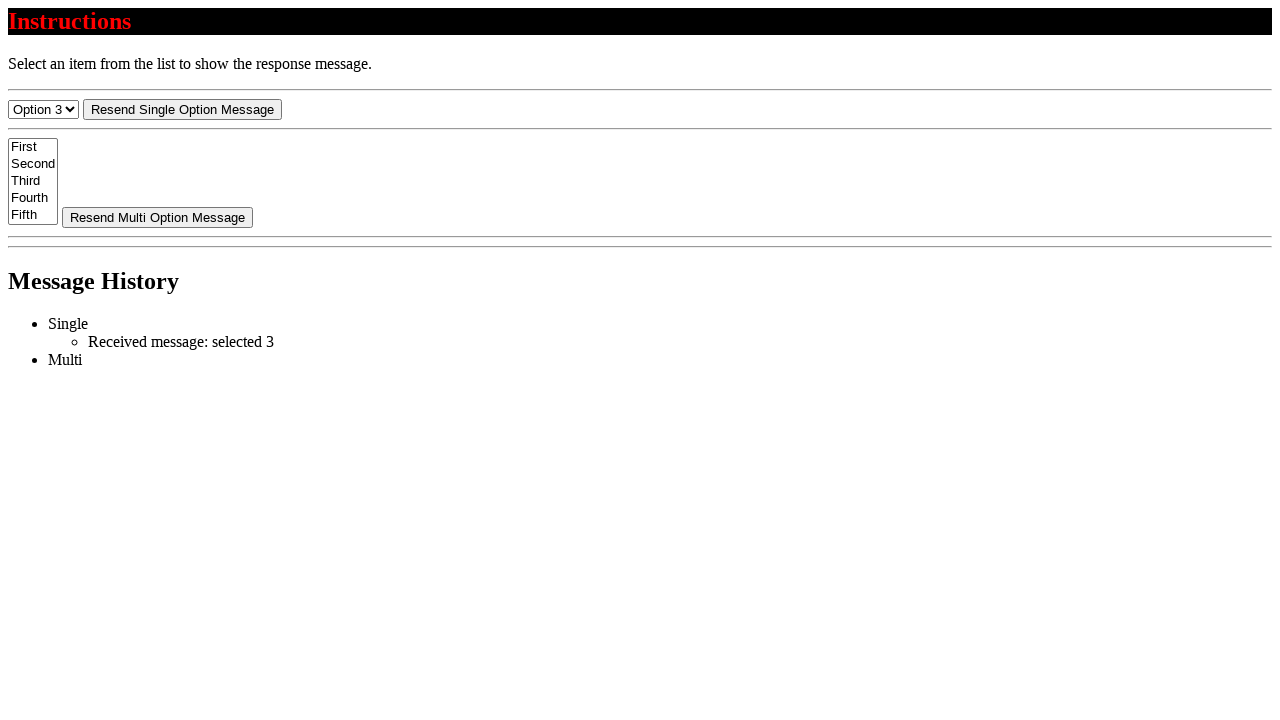

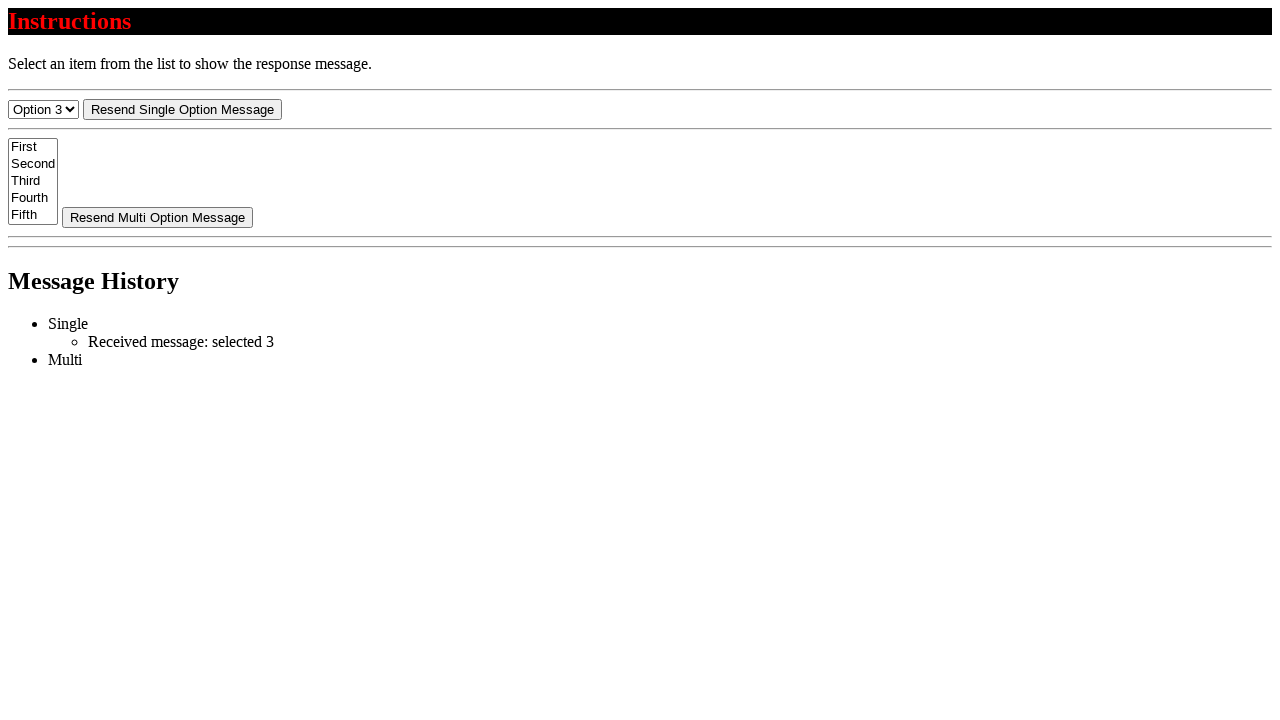